Tests table interaction by finding the row with the minimum price and clicking its radio button

Starting URL: https://vins-udemy.s3.amazonaws.com/java/html/java8-stream-table-price.html

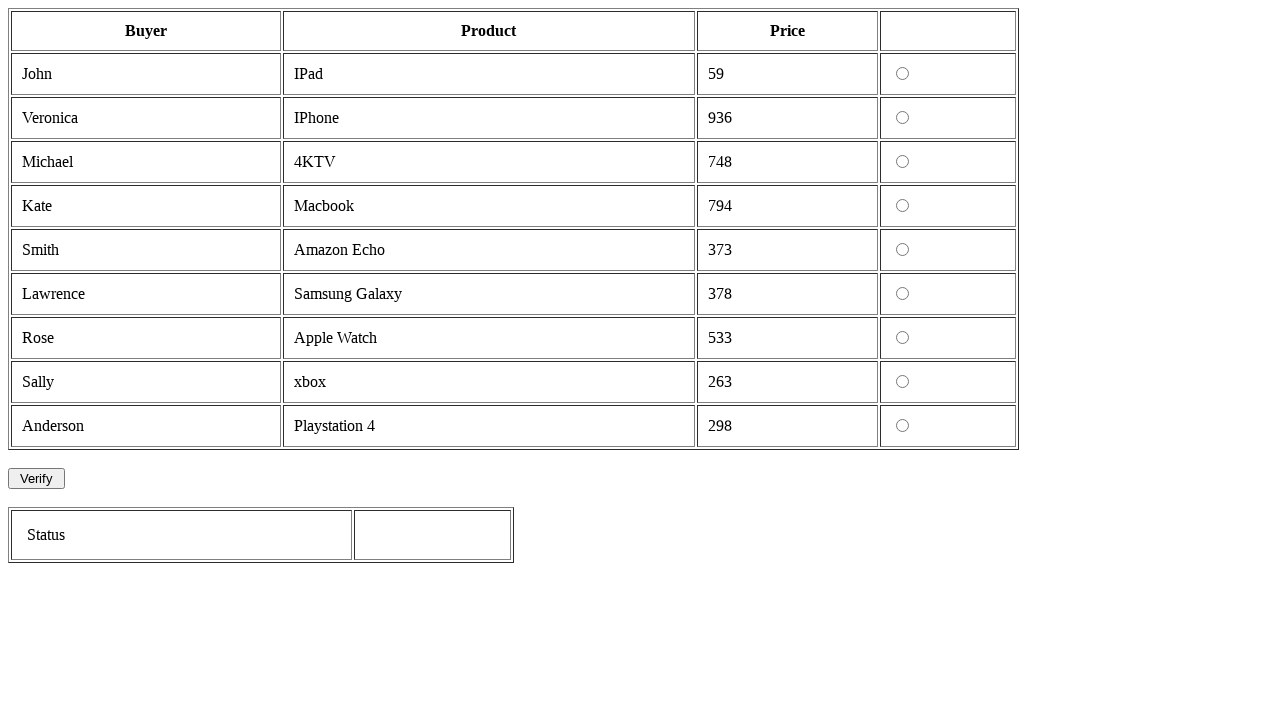

Waited for table rows to load
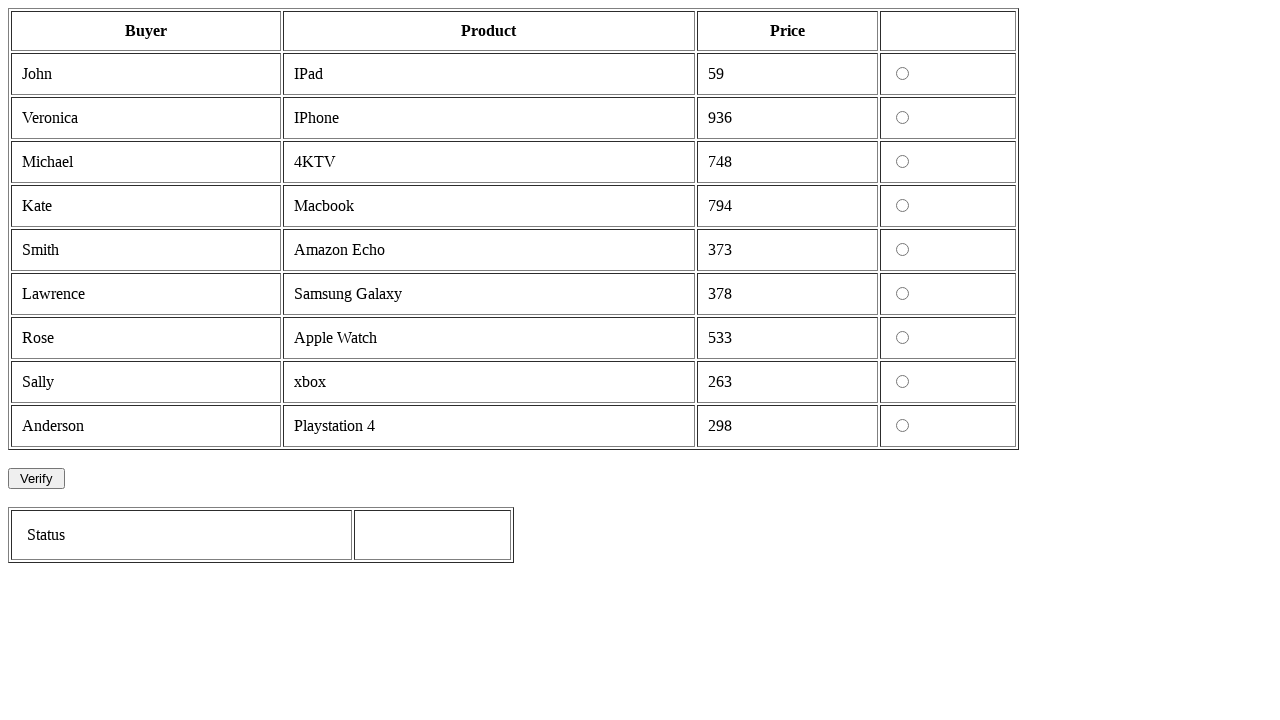

Retrieved all table rows
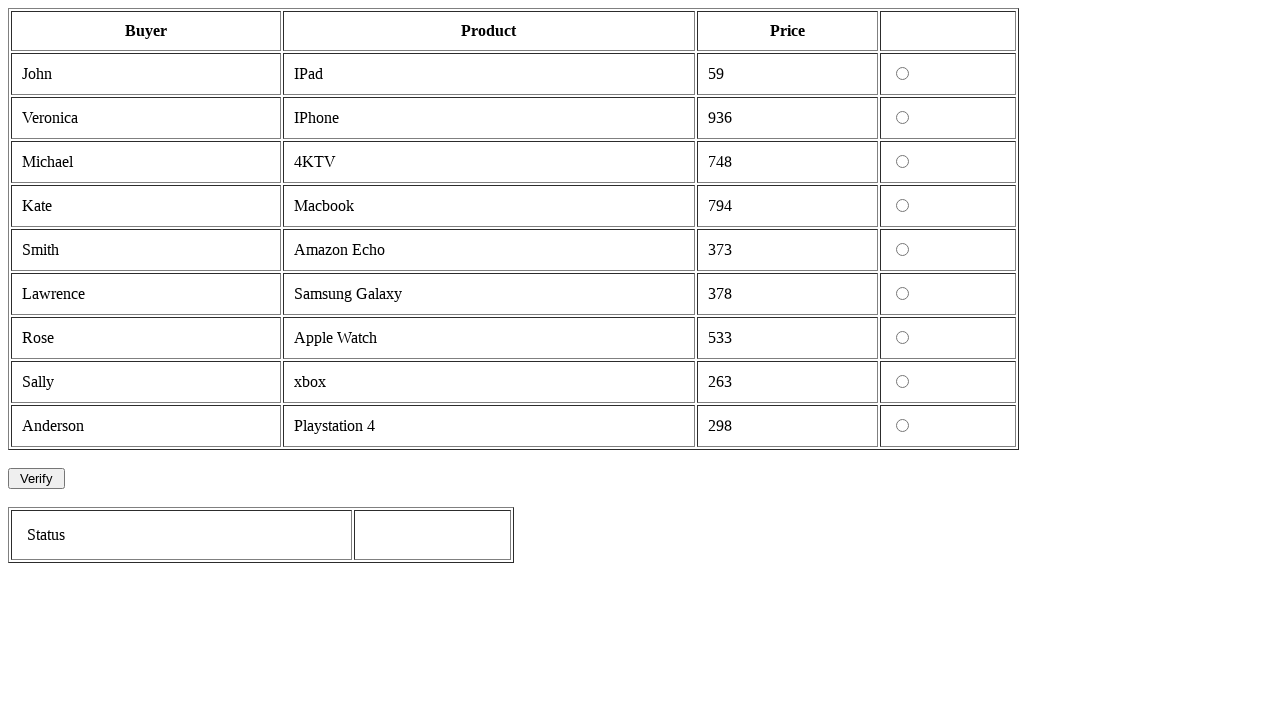

Identified minimum price row with price $59
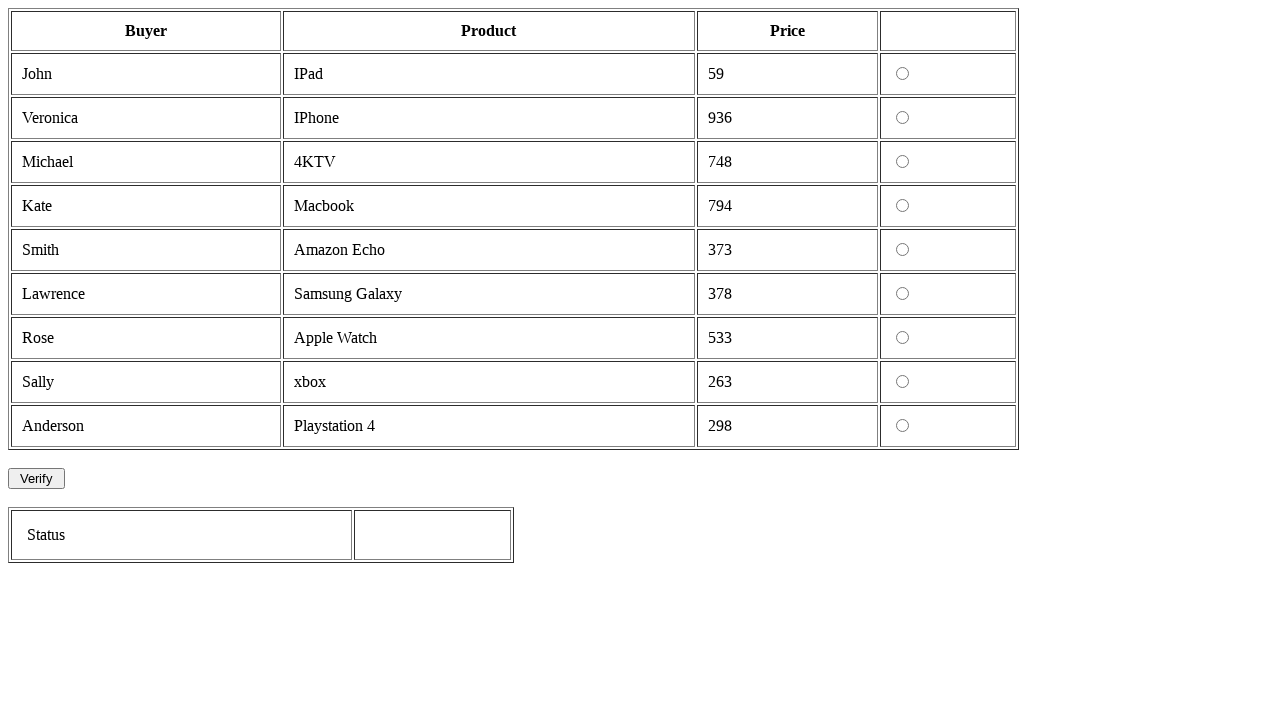

Clicked radio button for minimum price row at (902, 74) on #prods tr >> nth=1 >> td >> nth=3 >> input
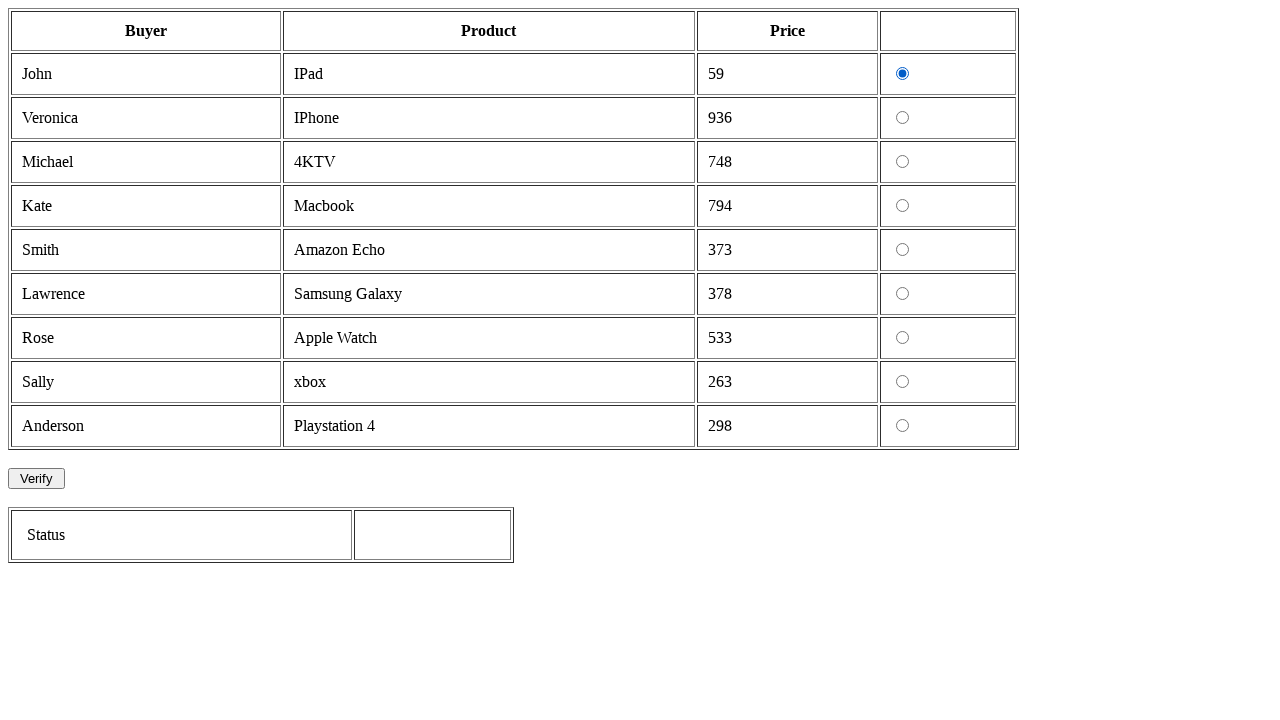

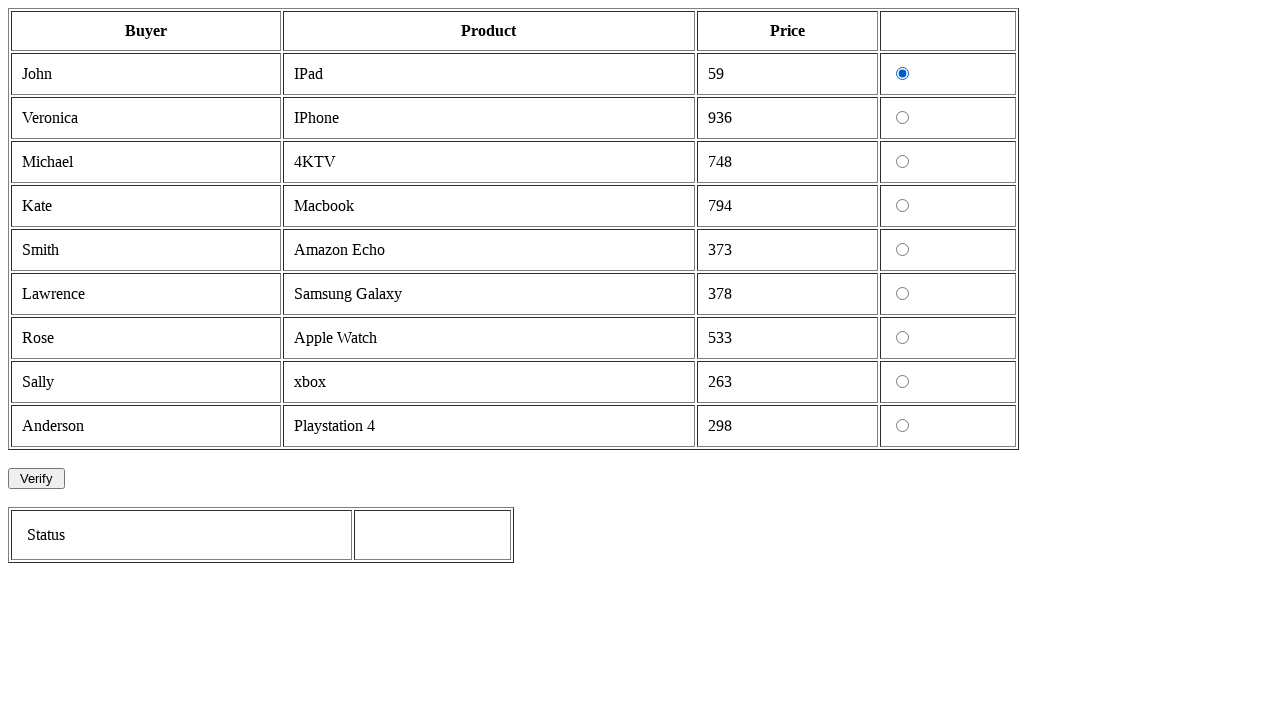